Tests radio button functionality on the DemoQA practice site by locating the "Yes" radio button and checking its selection state

Starting URL: https://demoqa.com/radio-button

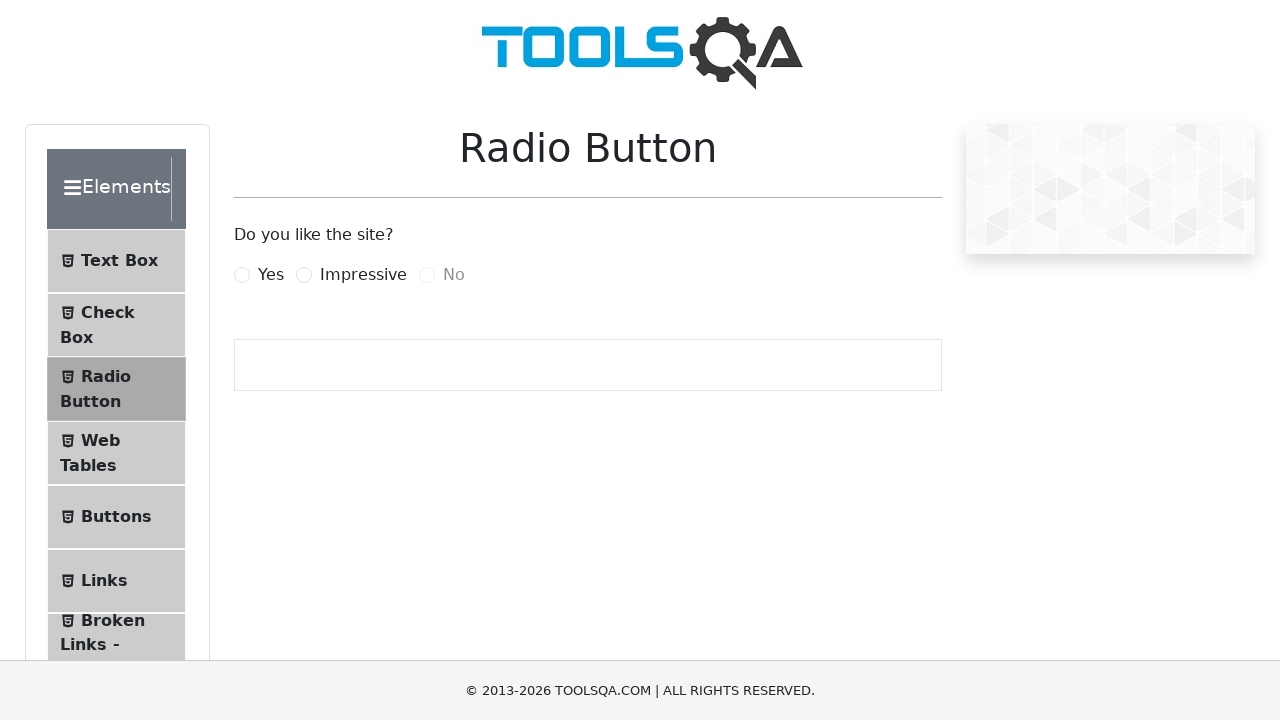

Waited for 'Yes' radio button to load on DemoQA radio button practice page
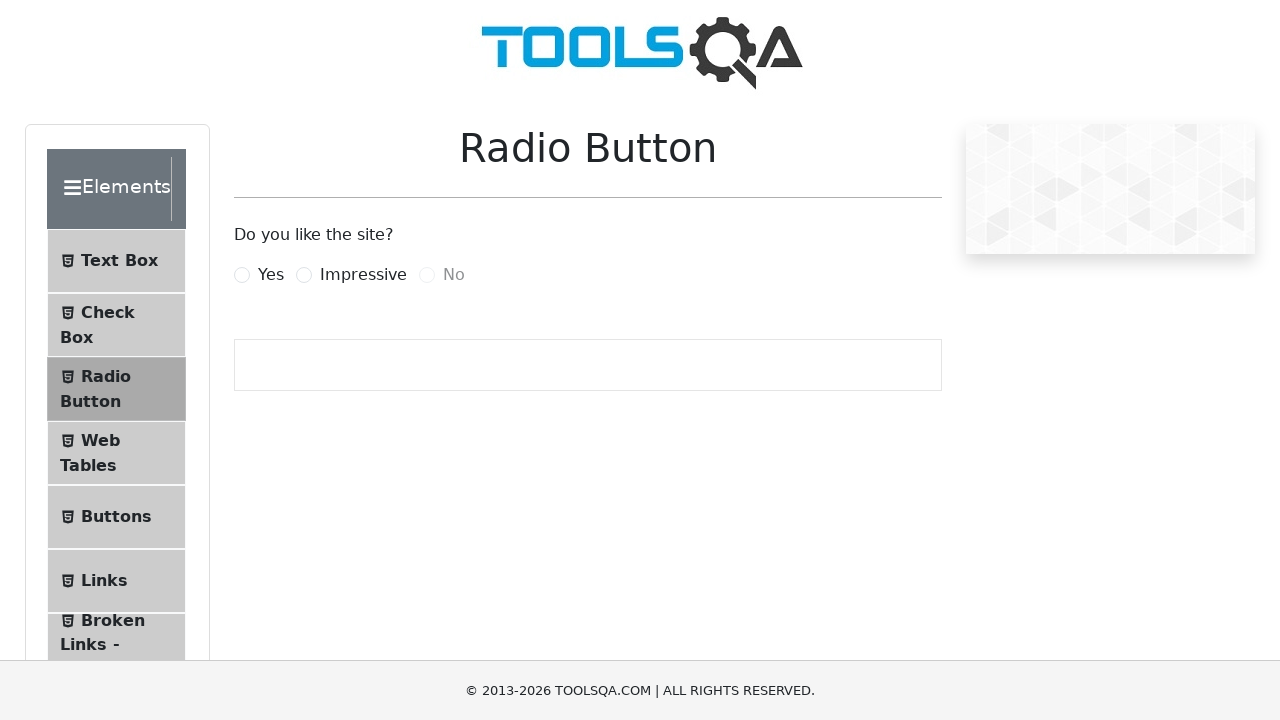

Clicked the 'Yes' radio button label at (271, 275) on label[for='yesRadio']
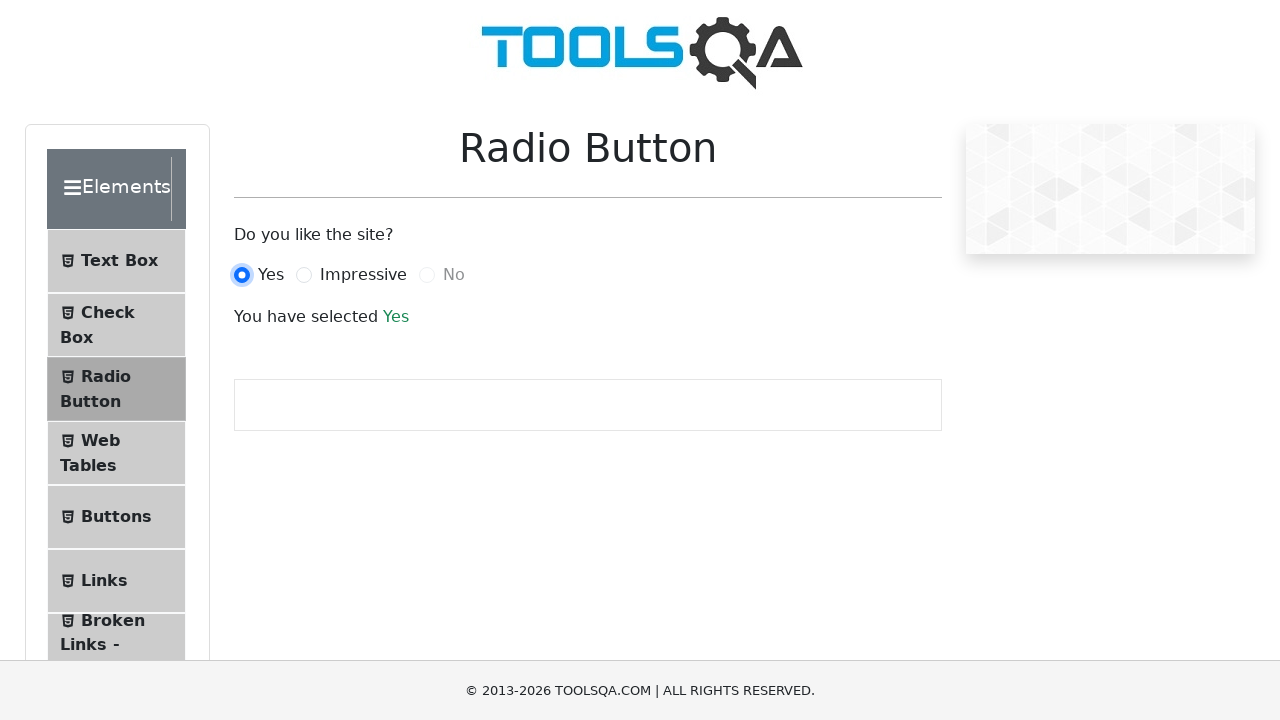

Verified that the 'Yes' radio button is now selected
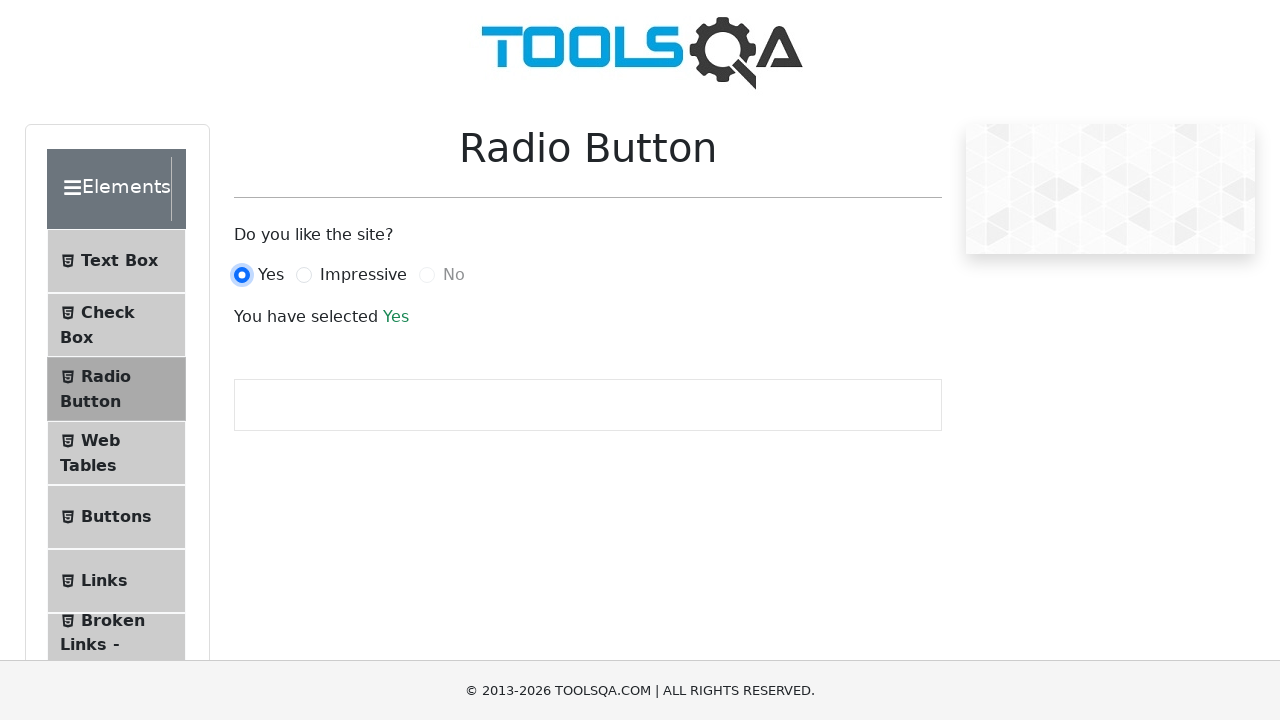

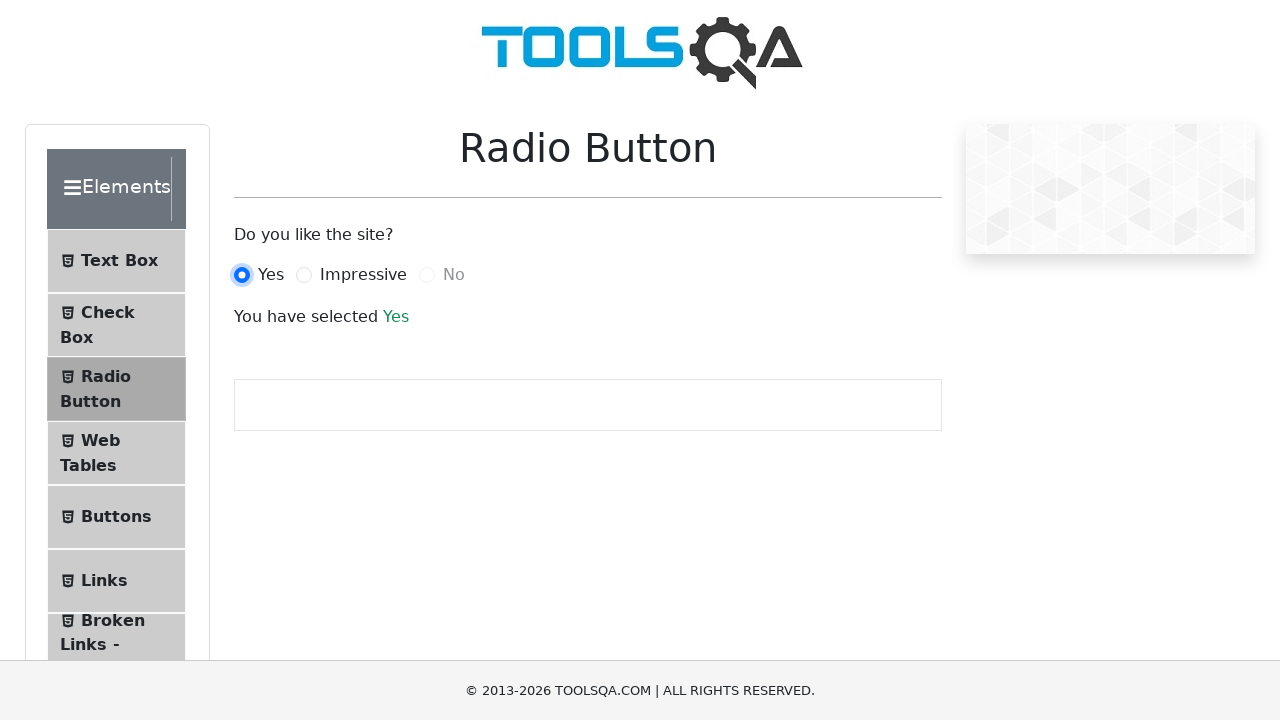